Tests form field interaction on a practice automation site by filling a name input, then navigating through various links (Home, Sliders) and using browser back navigation to return to the form fields page.

Starting URL: https://practice-automation.com/form-fields/

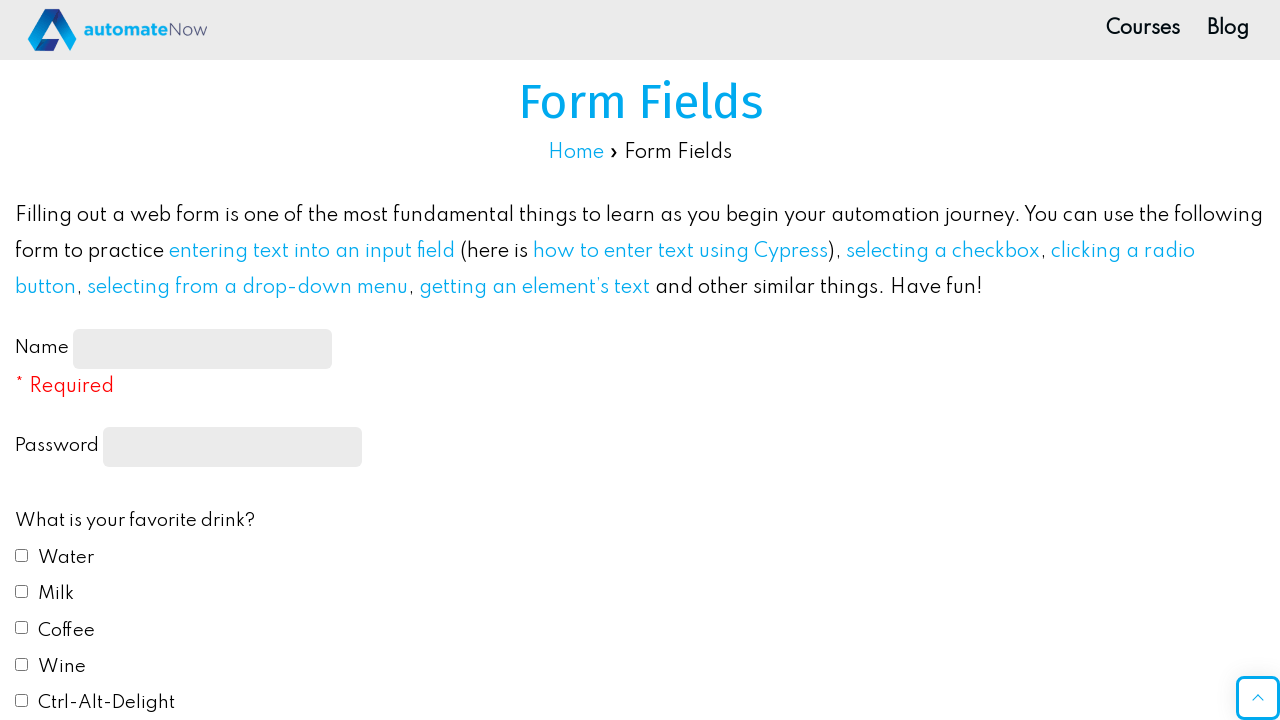

Filled name input field with 'hello' on input#name-input
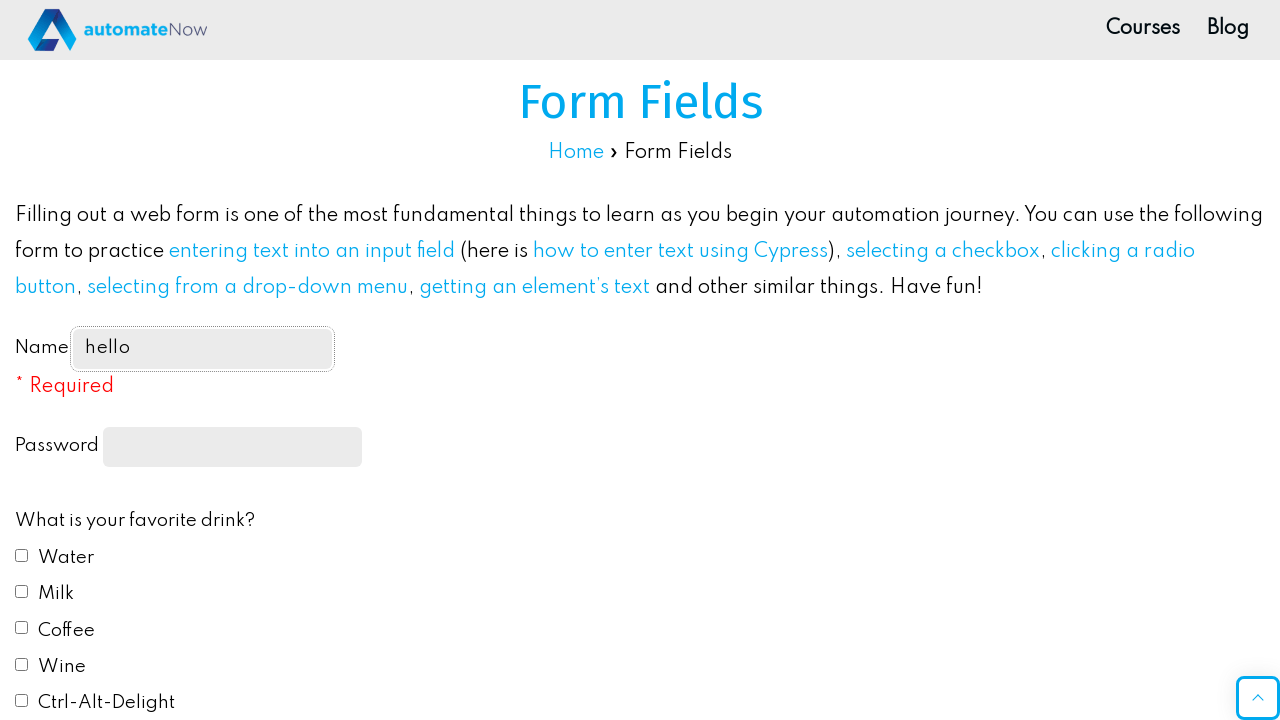

Clicked Home link at (576, 153) on text=Home
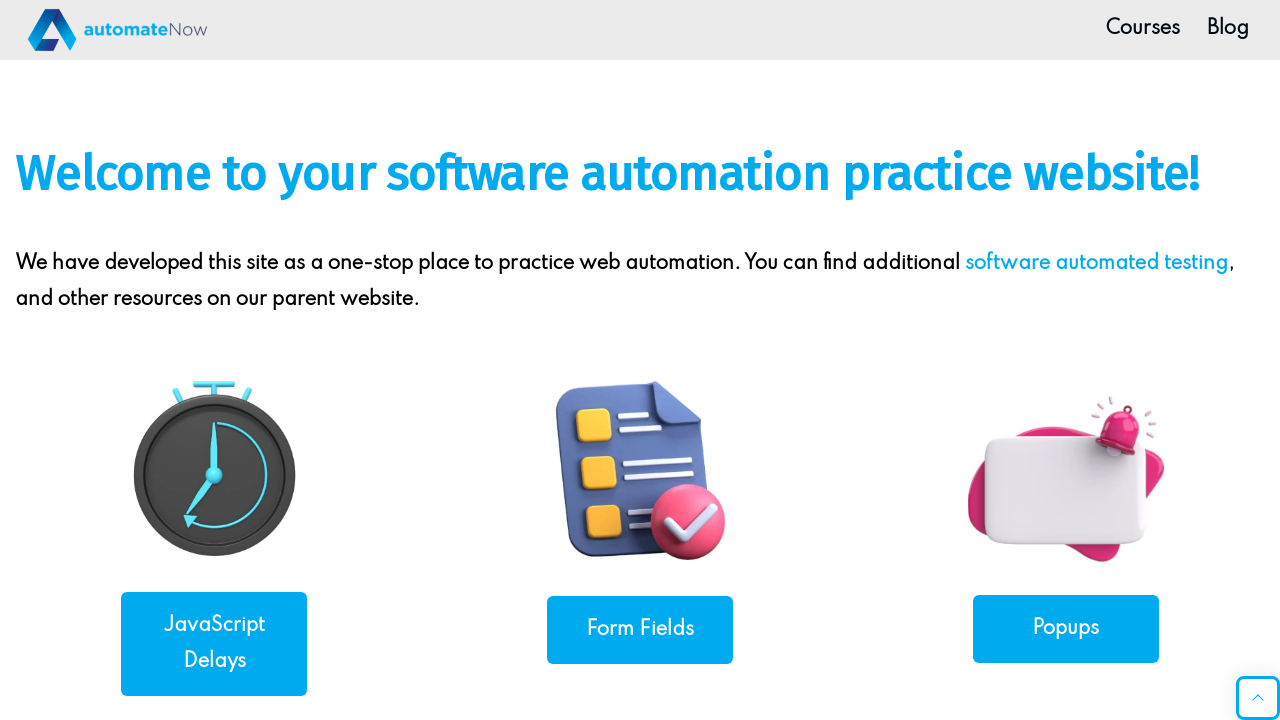

Home page loaded
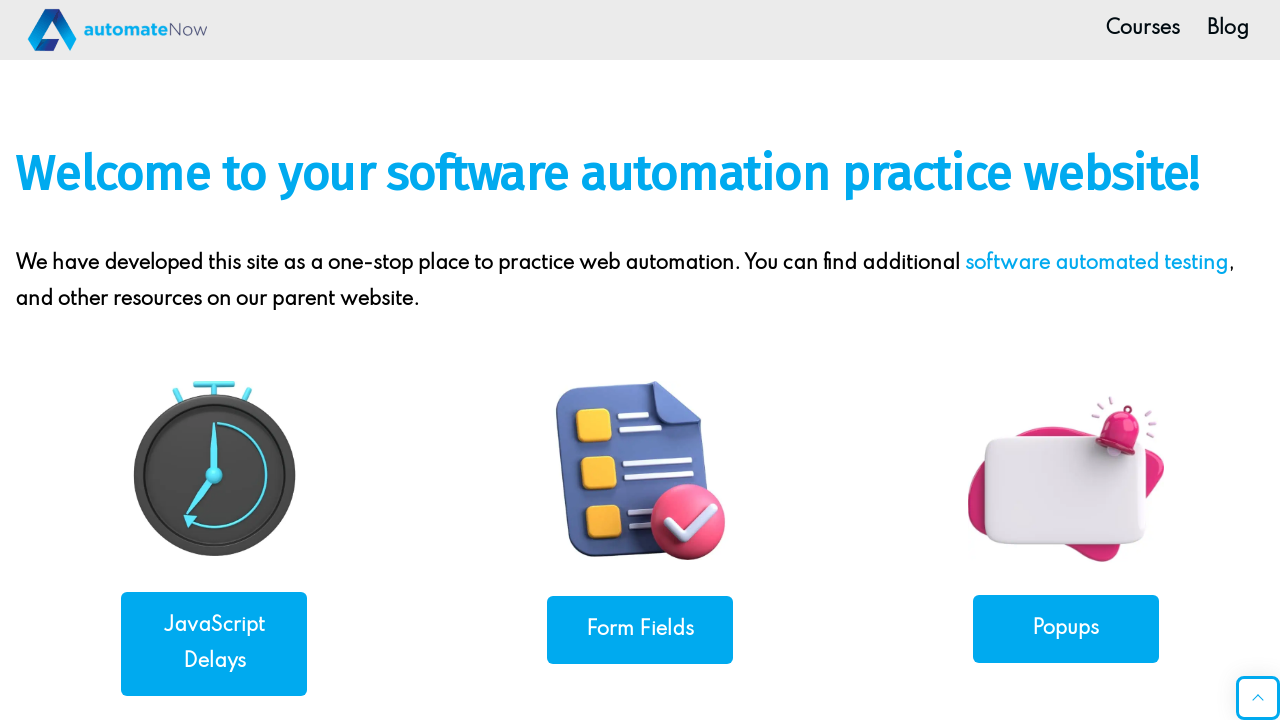

Clicked Sliders link at (214, 360) on text=Sliders
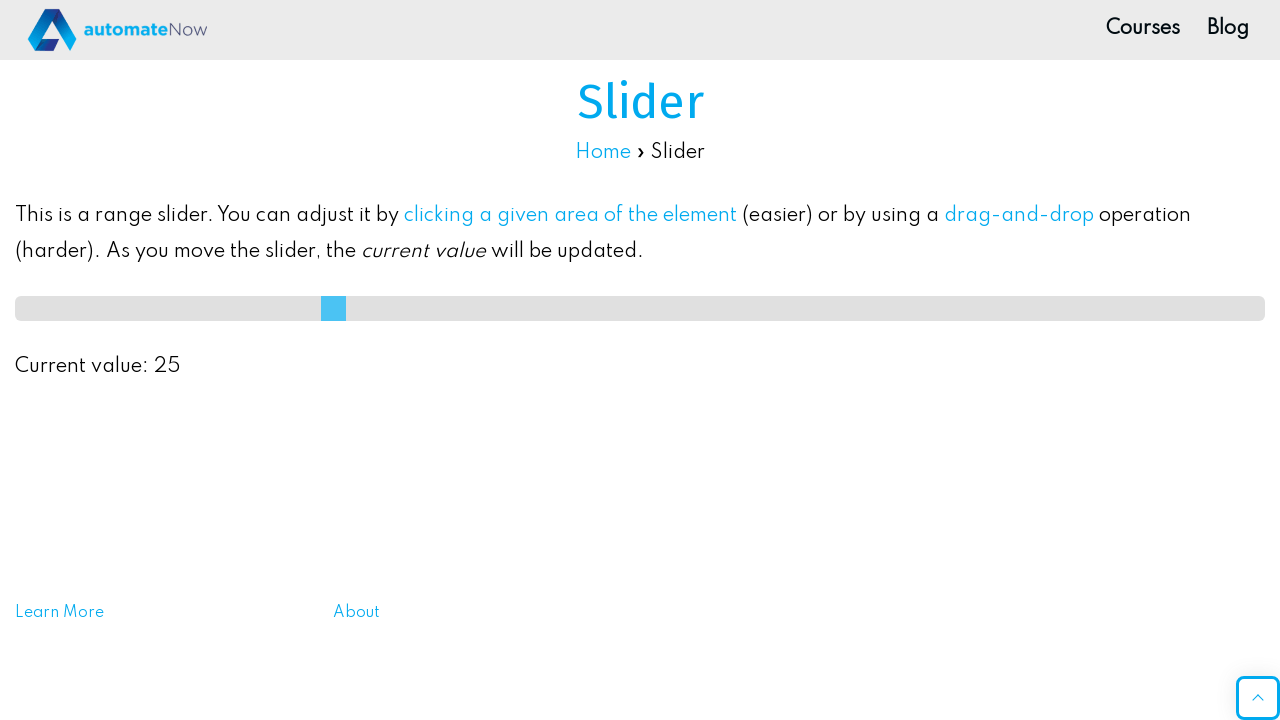

Sliders page loaded
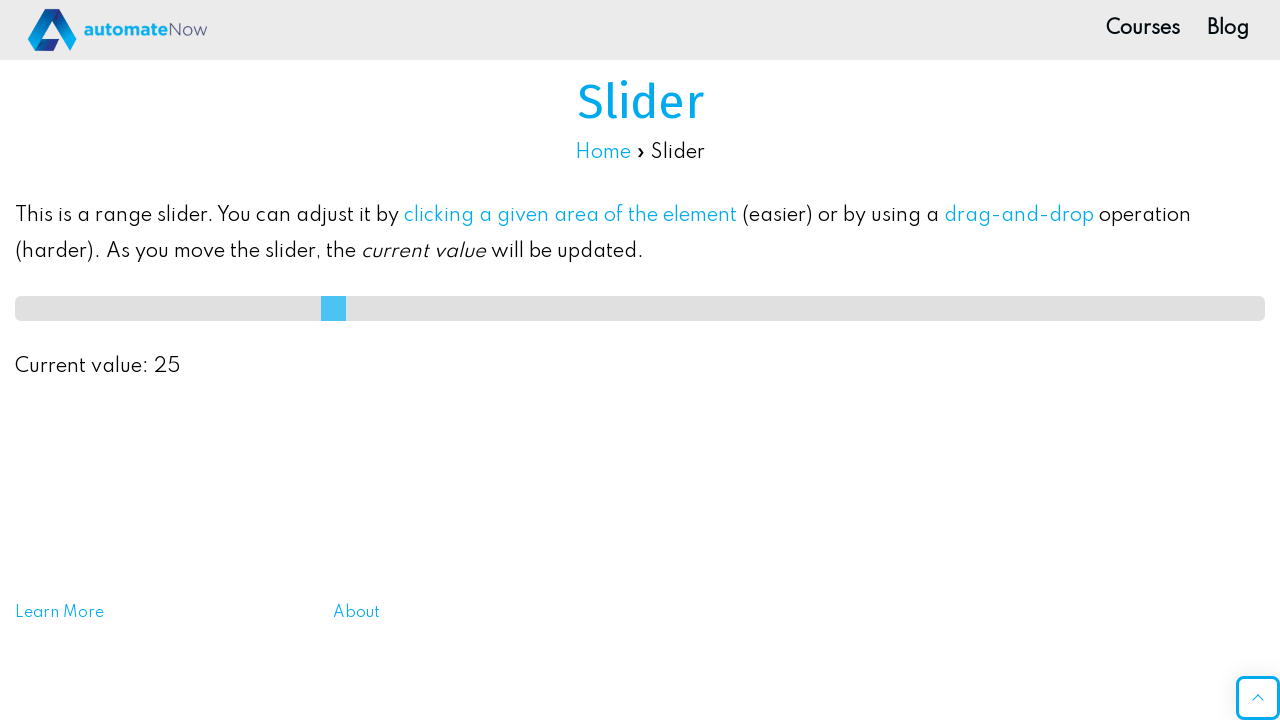

Navigated back to Home page
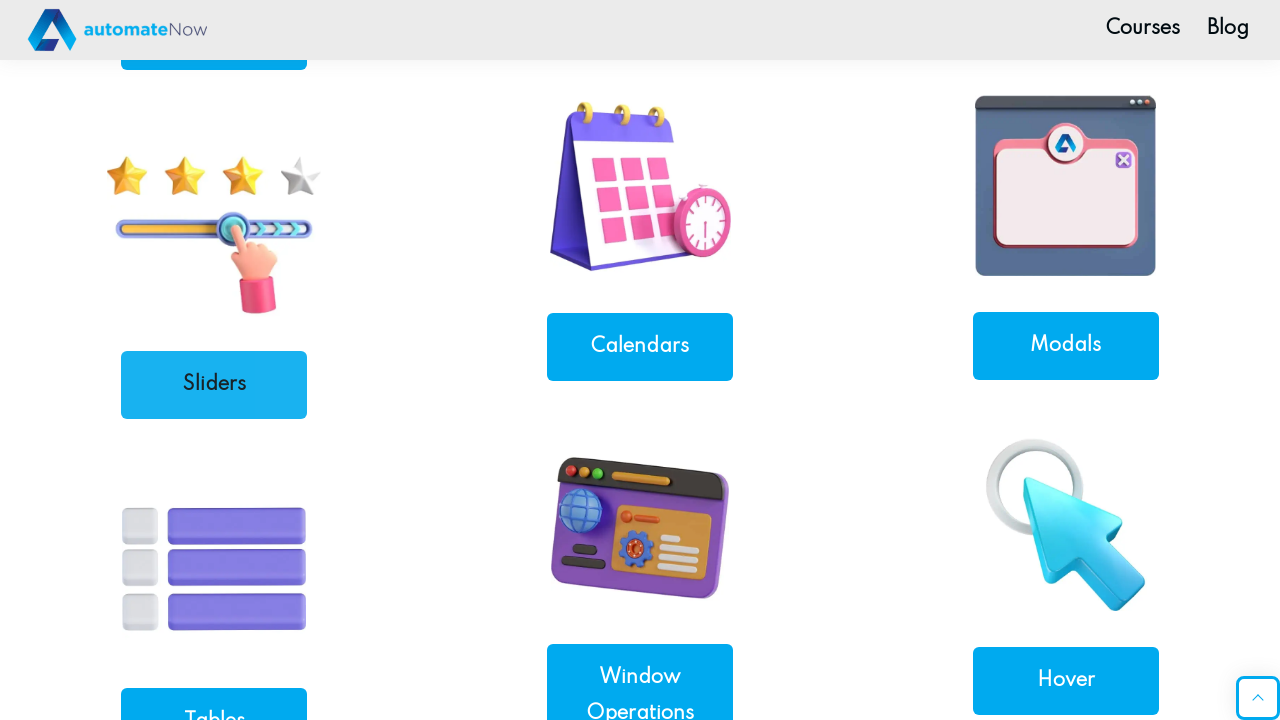

Home page loaded after back navigation
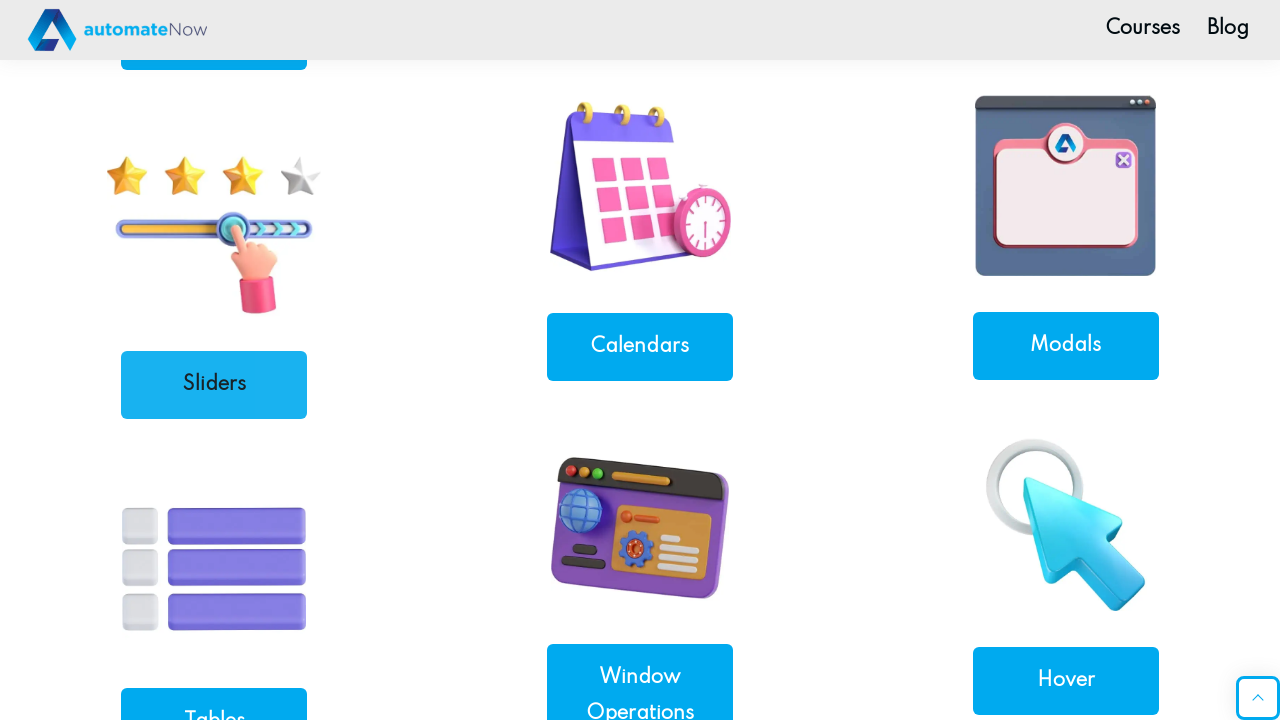

Navigated back to form fields page
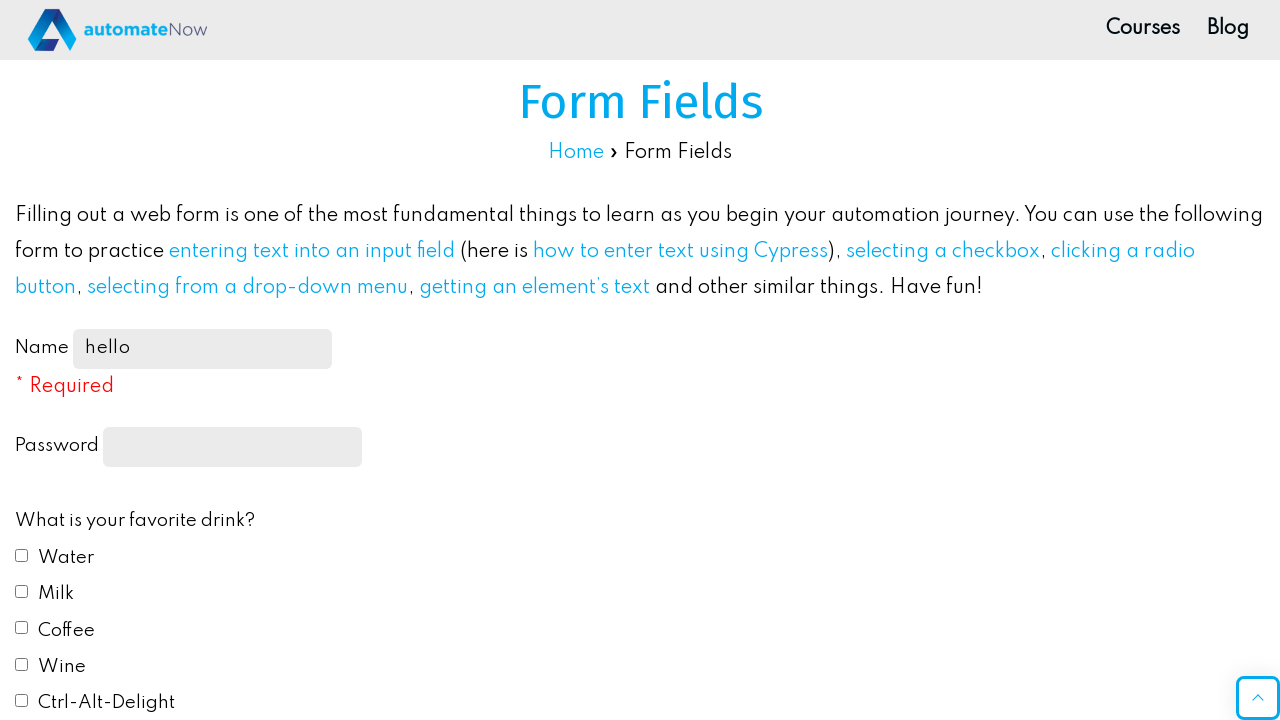

Form fields page loaded after second back navigation
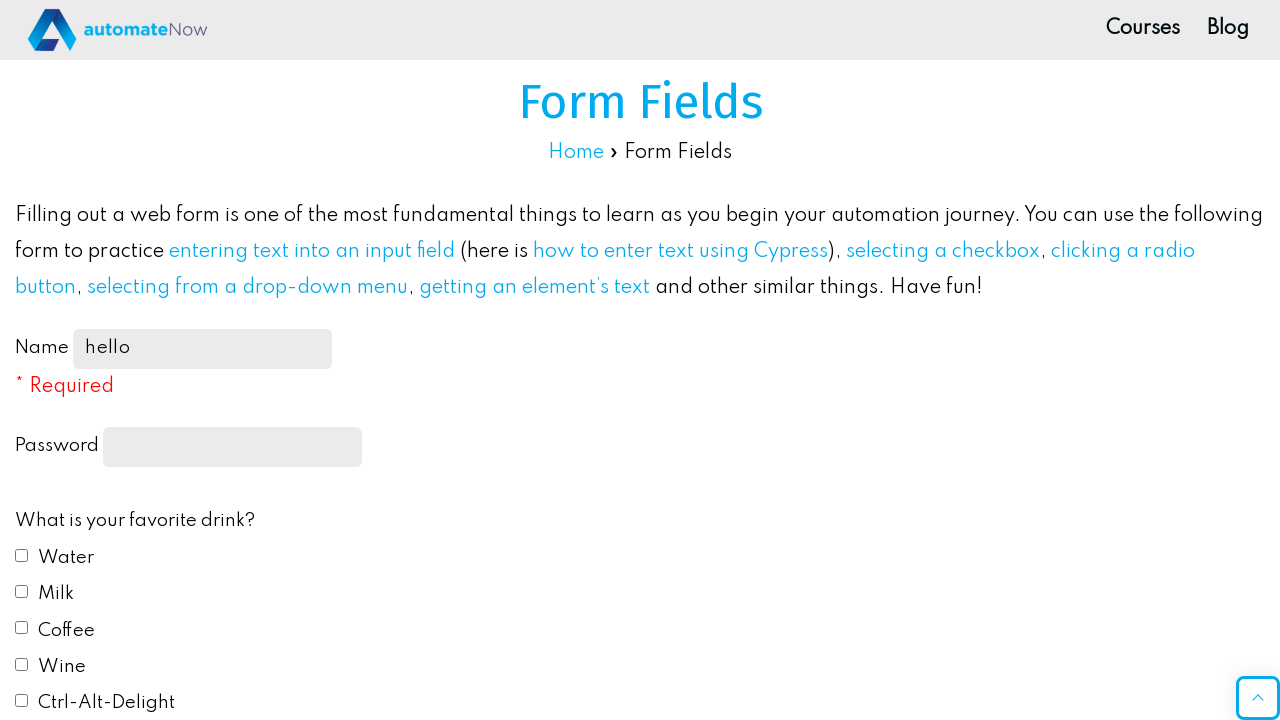

Clicked 'entering text into an input field' link at (312, 252) on text=entering text into an input field
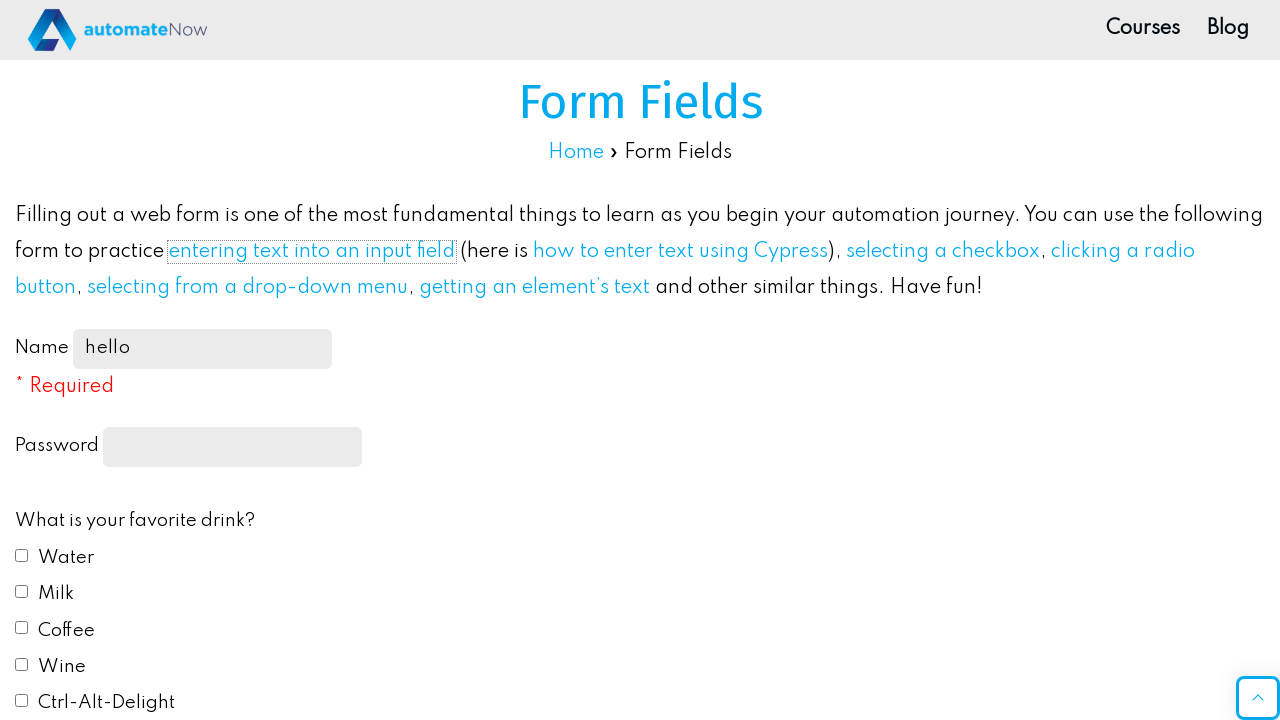

Link destination page loaded
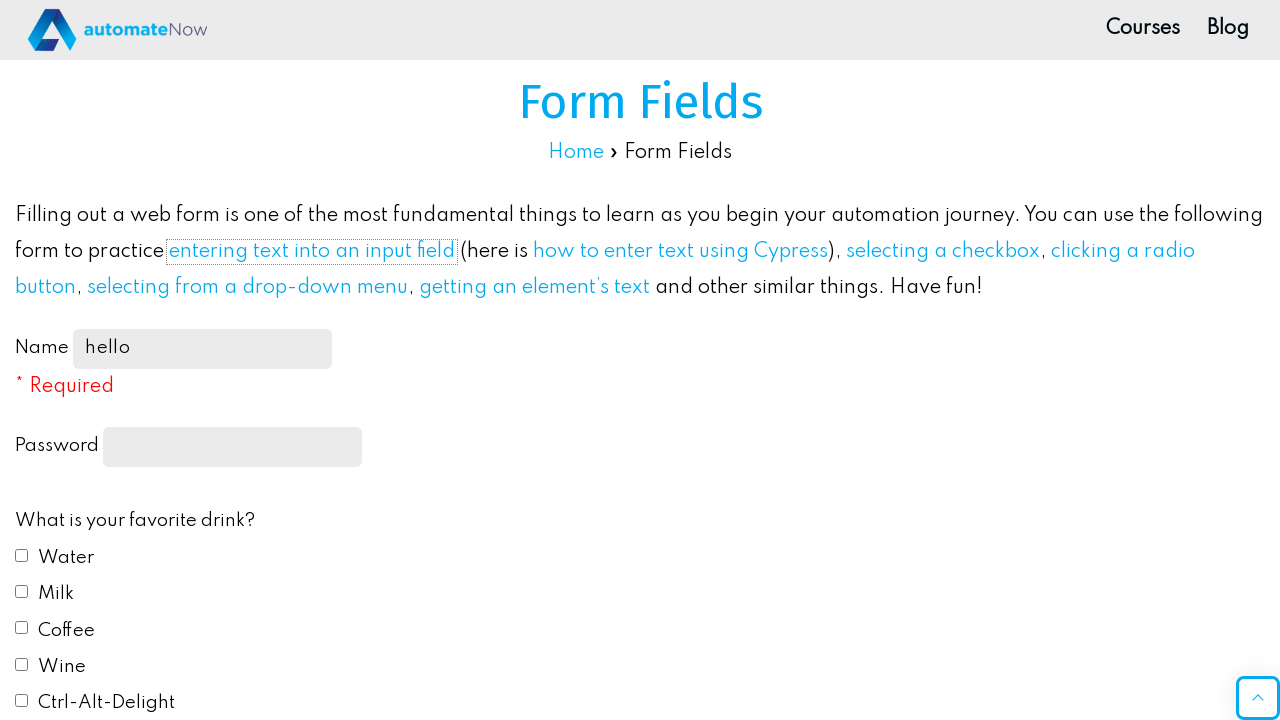

Navigated back to form fields page
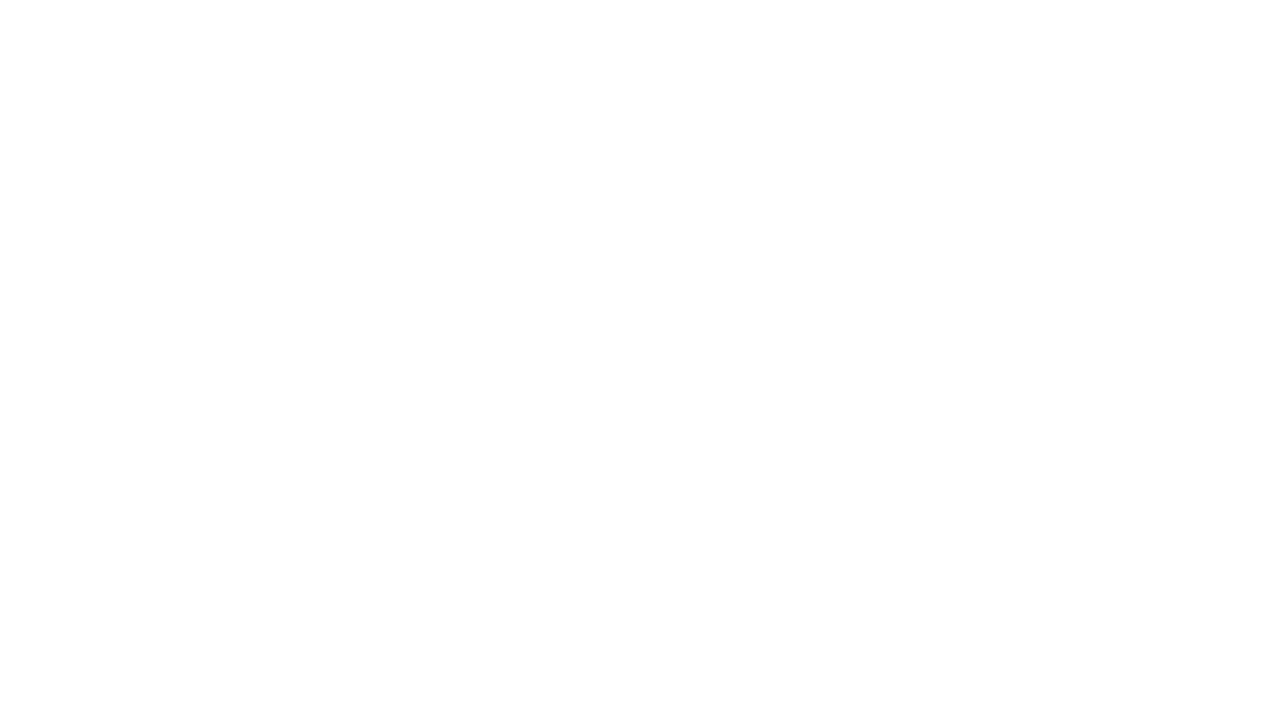

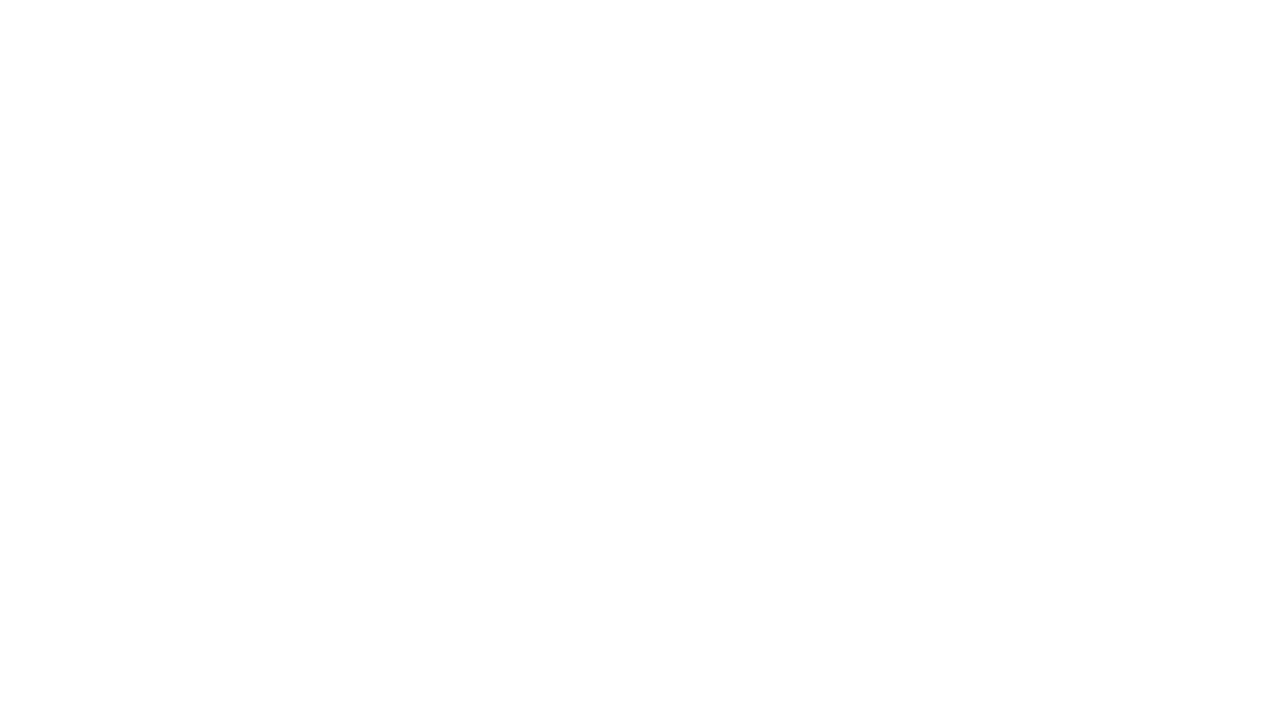